Tests the date picker functionality by entering a date value and pressing Enter to confirm the selection

Starting URL: https://formy-project.herokuapp.com/datepicker

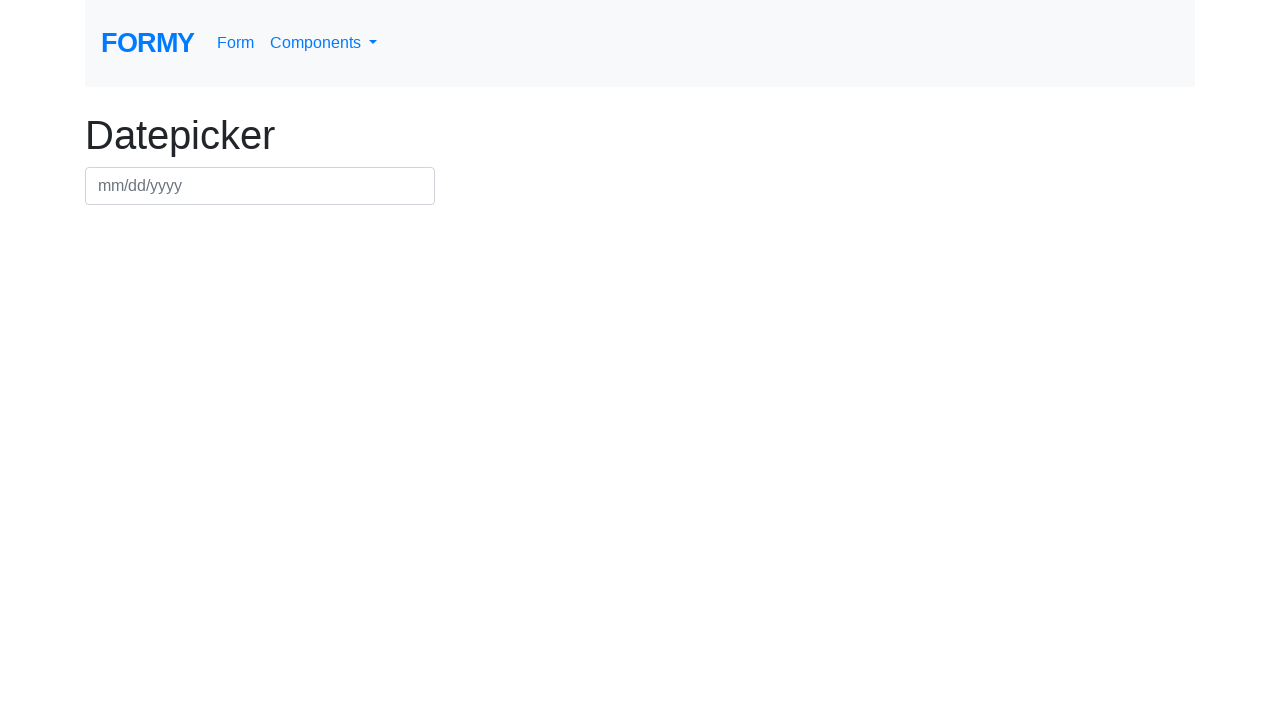

Entered date '03/03/2021' in the datepicker field on #datepicker
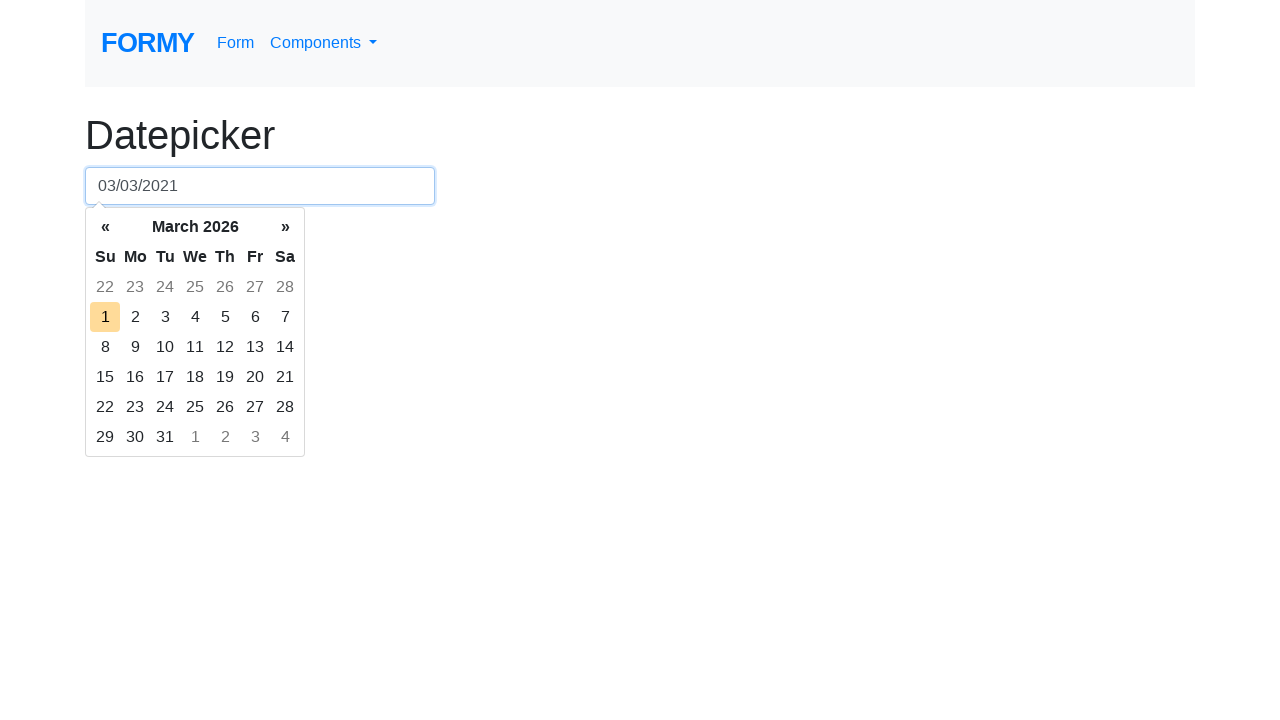

Pressed Enter to confirm the date selection on #datepicker
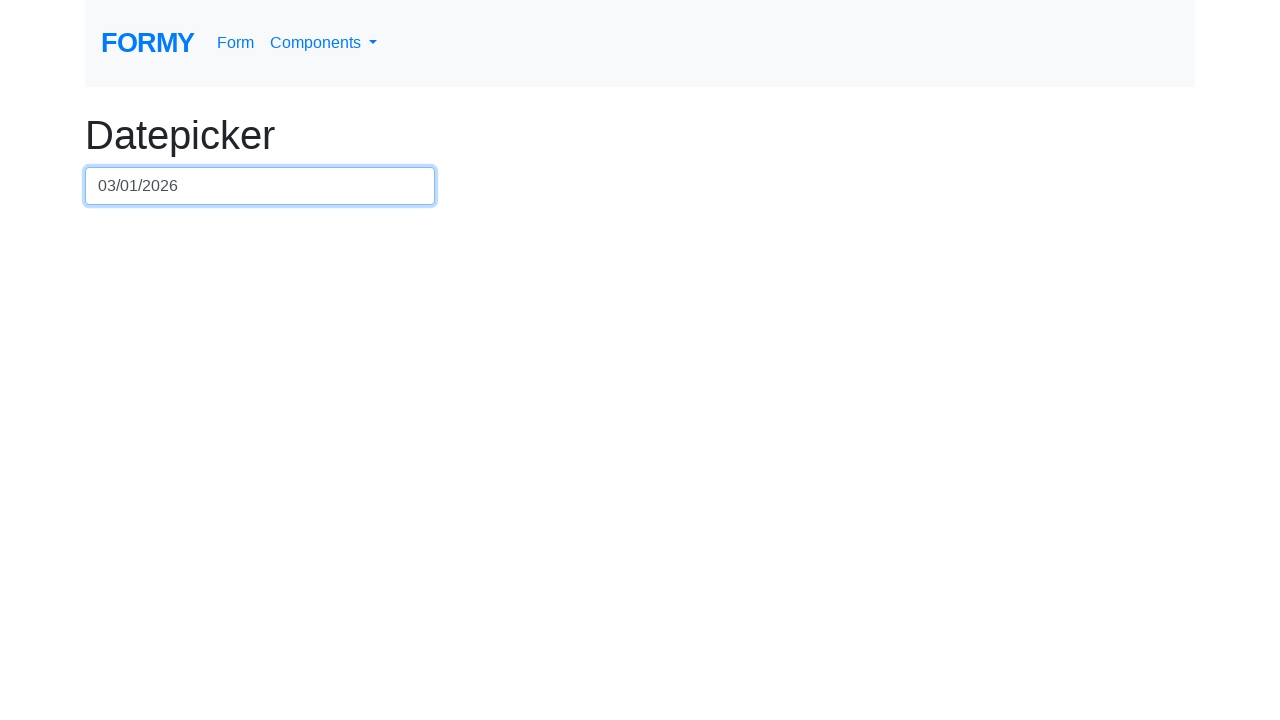

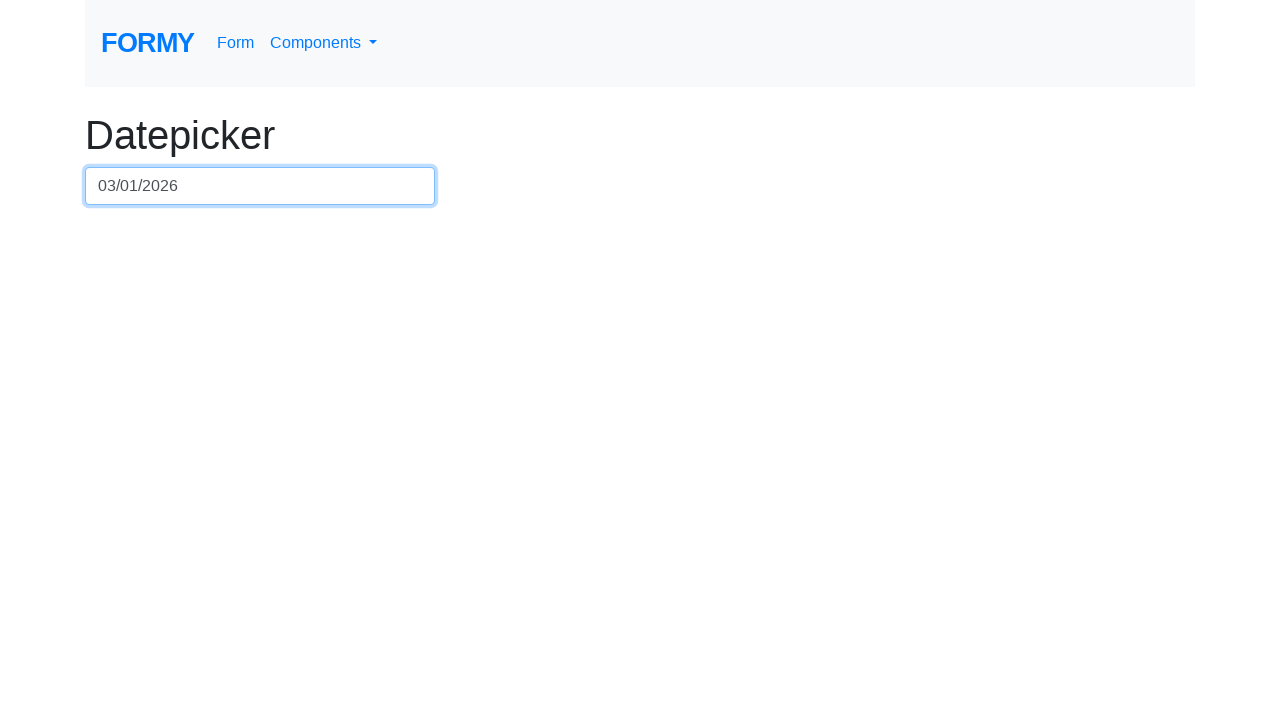